Navigates to the Time and Date world clock page and verifies that the world clock table is displayed with city data in specific rows and columns.

Starting URL: https://www.timeanddate.com/worldclock/

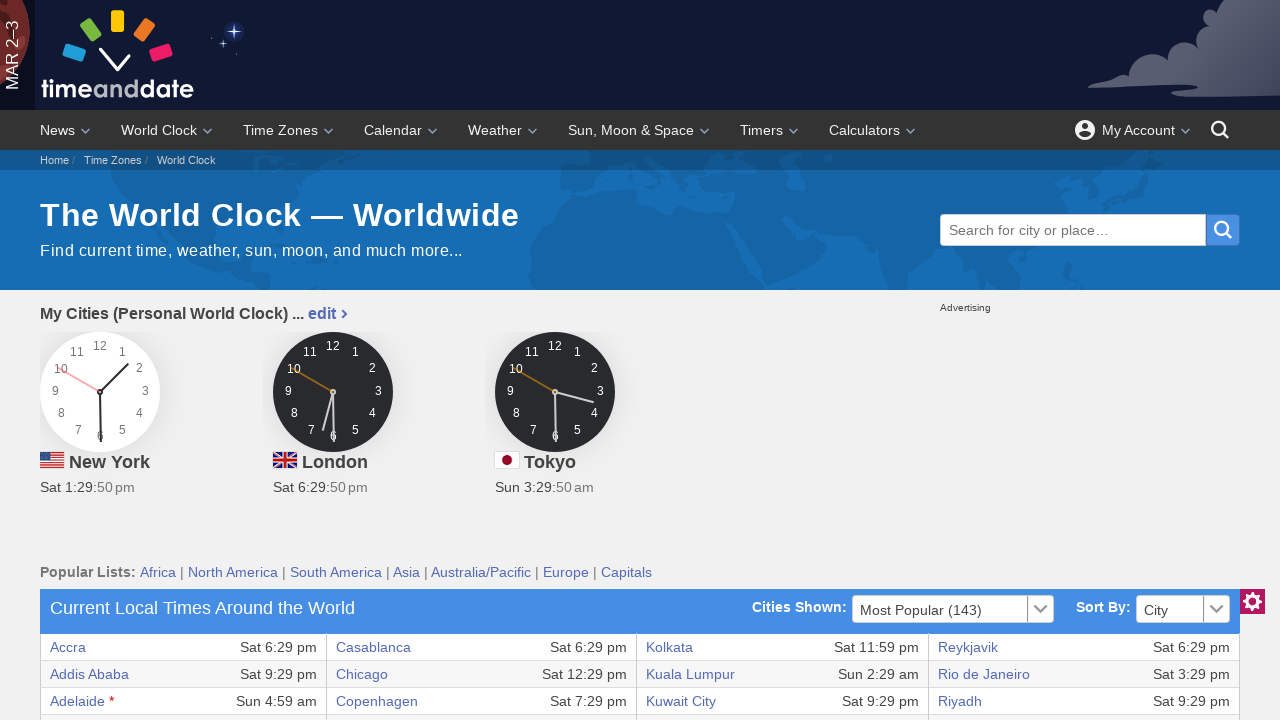

World clock table body loaded
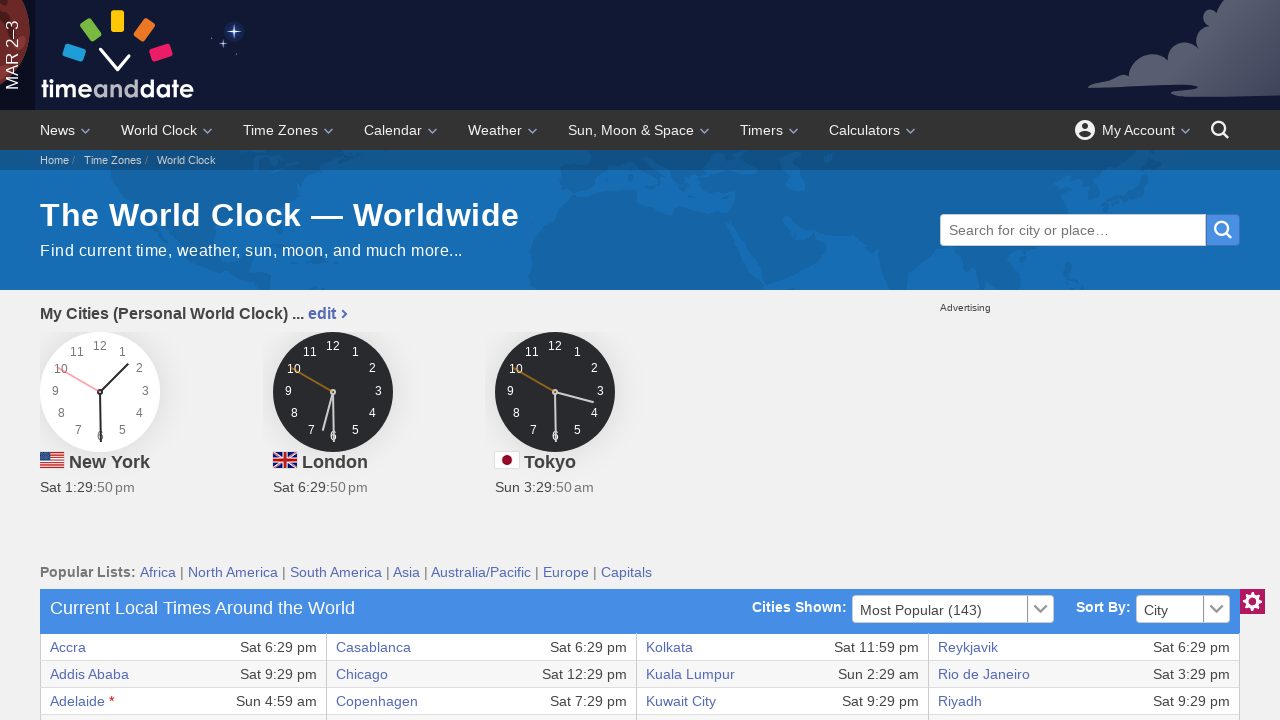

Verified table cell link exists in row 3, column 1
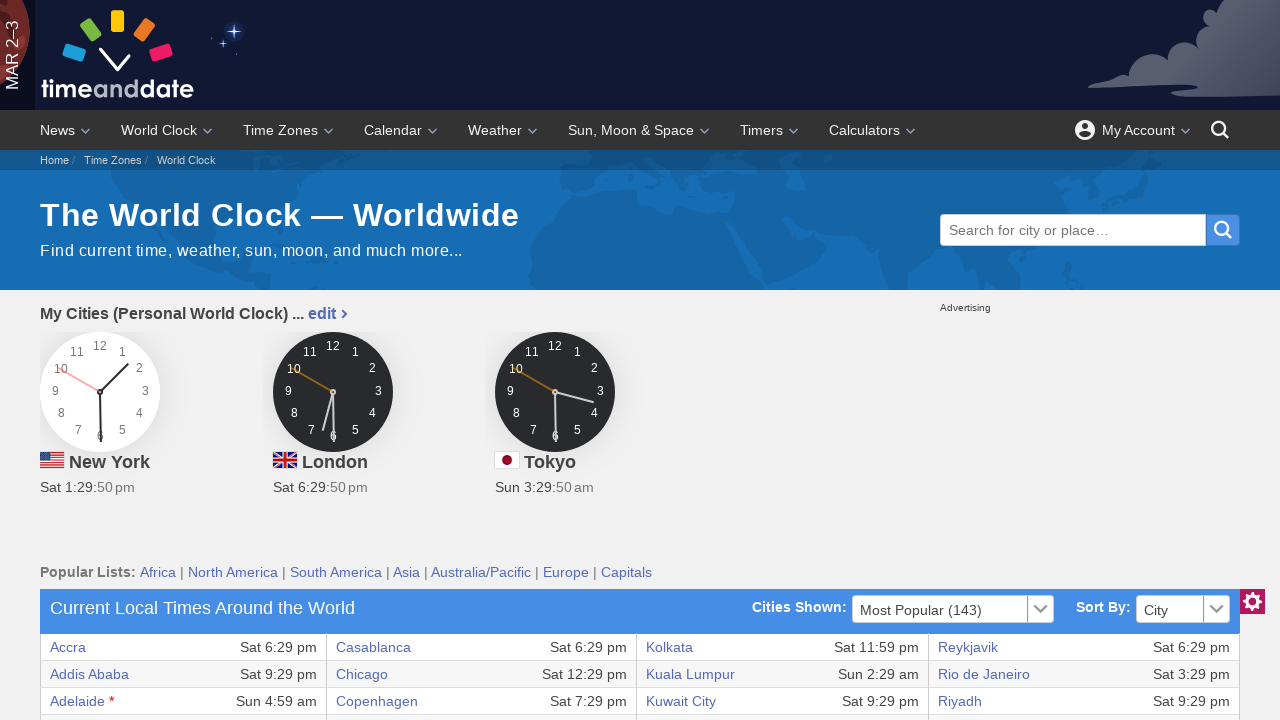

Verified table cell link exists in row 1, column 1
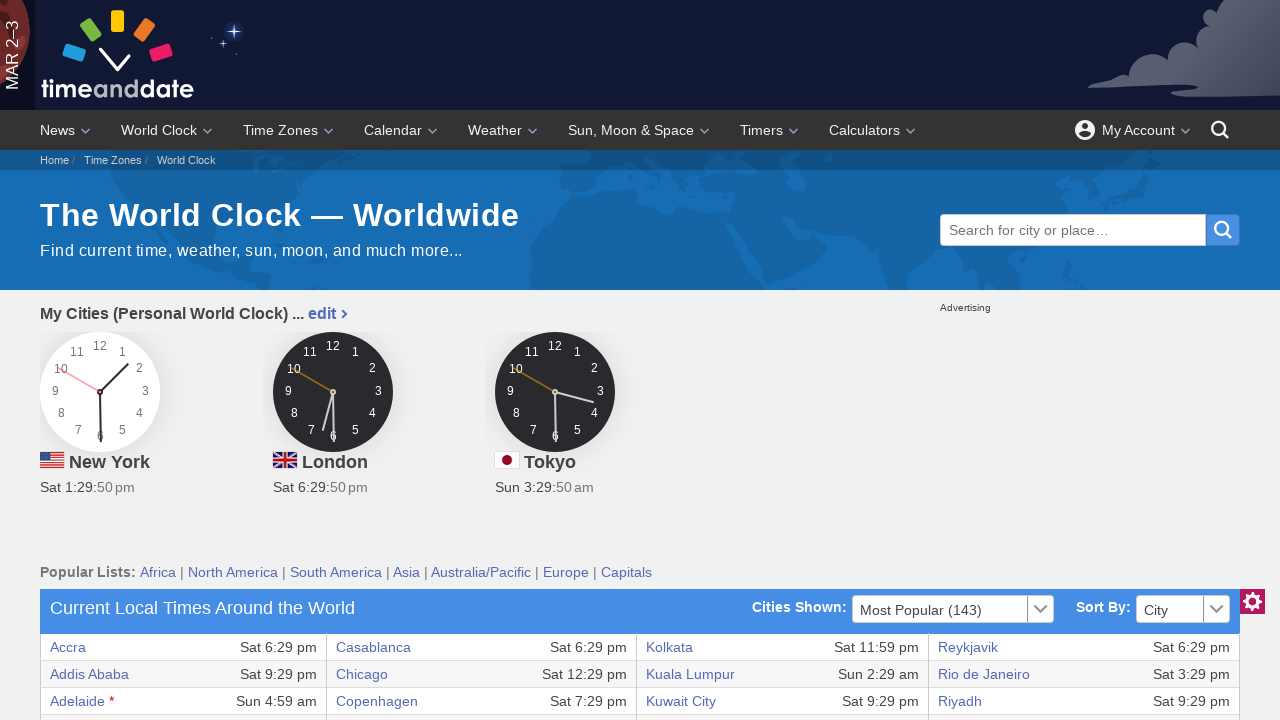

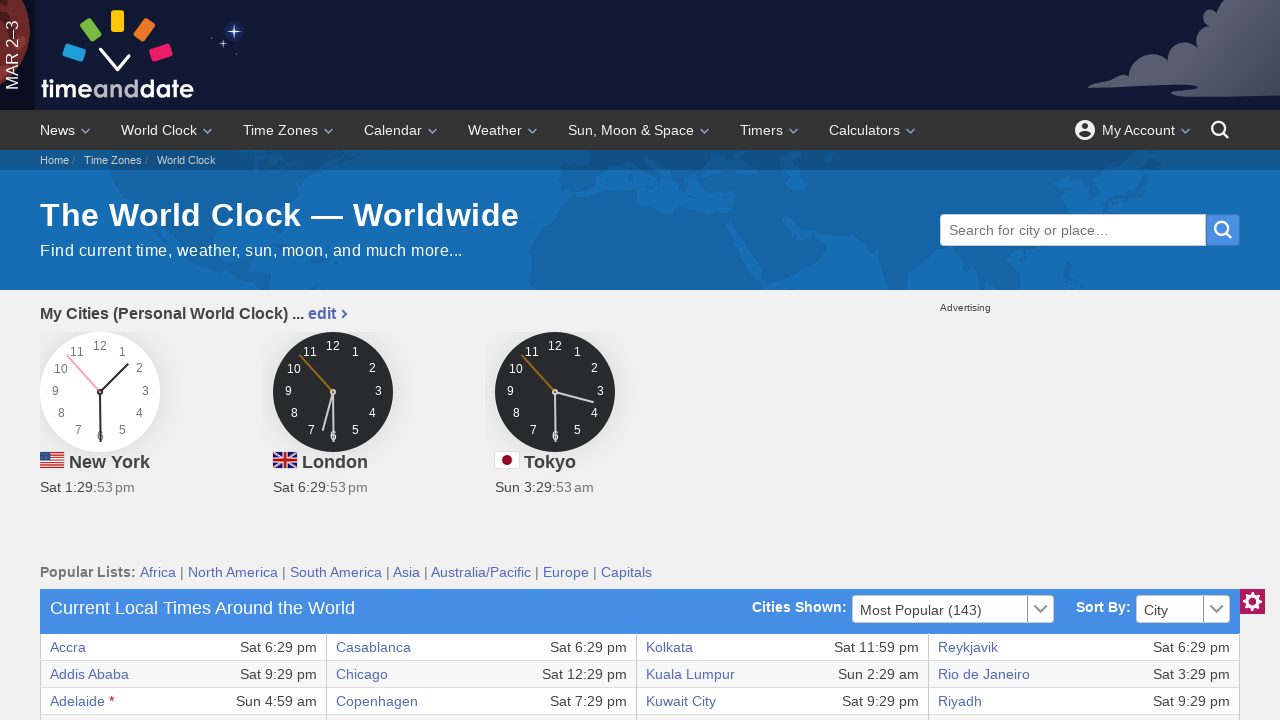